Navigates to Habr.com articles page, waits for articles to load, then clicks on the first article to view its full content and verifies the article page loads properly.

Starting URL: https://habr.com/ru/all/

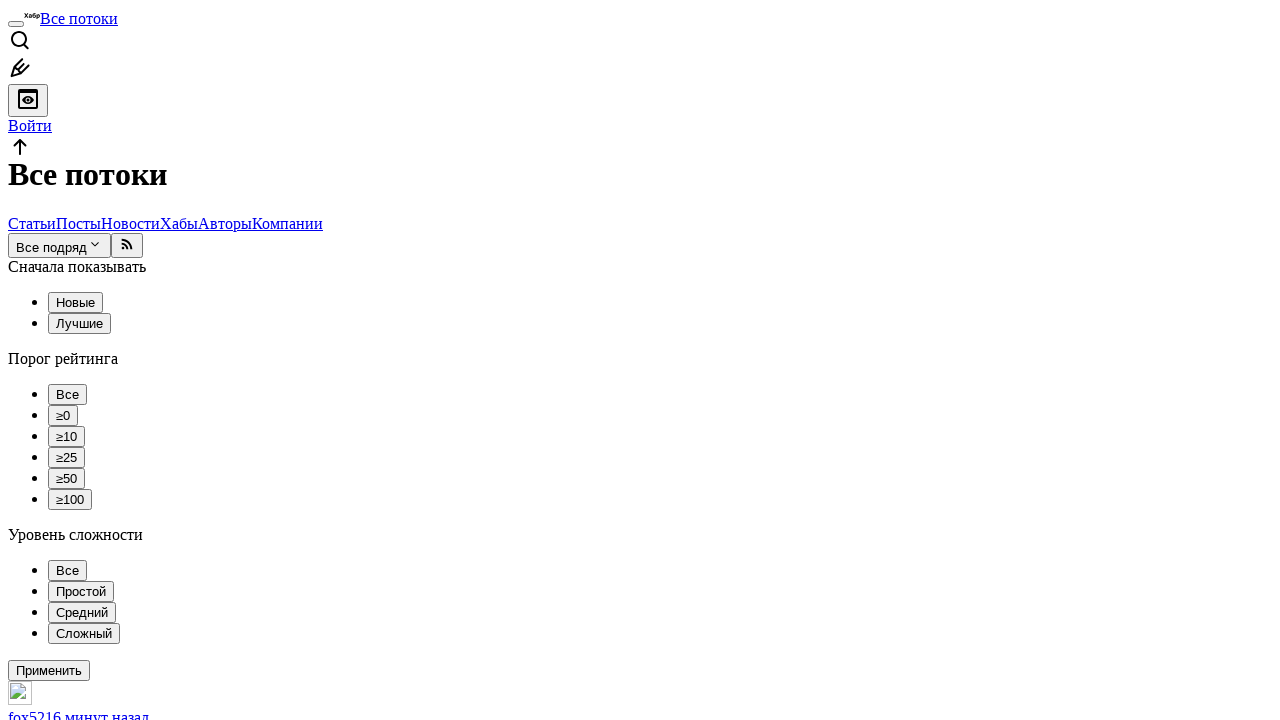

Waited for articles list to load on Habr.com
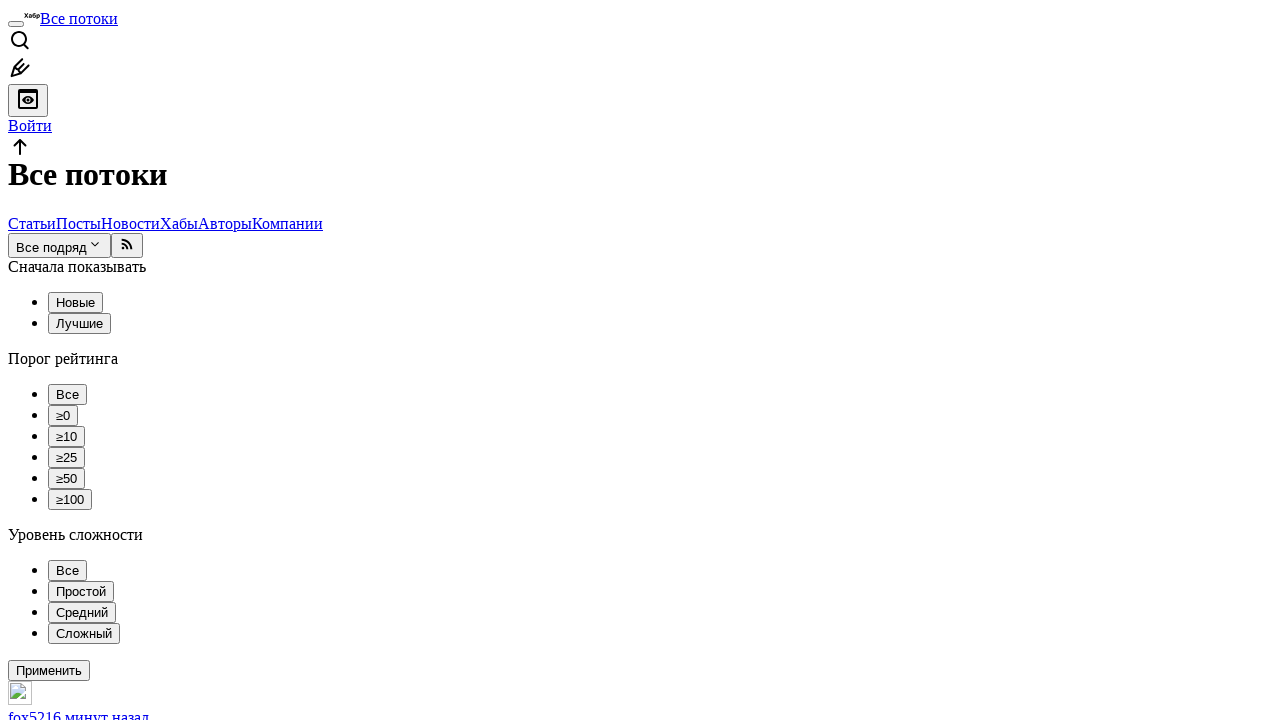

Located the first article element in the list
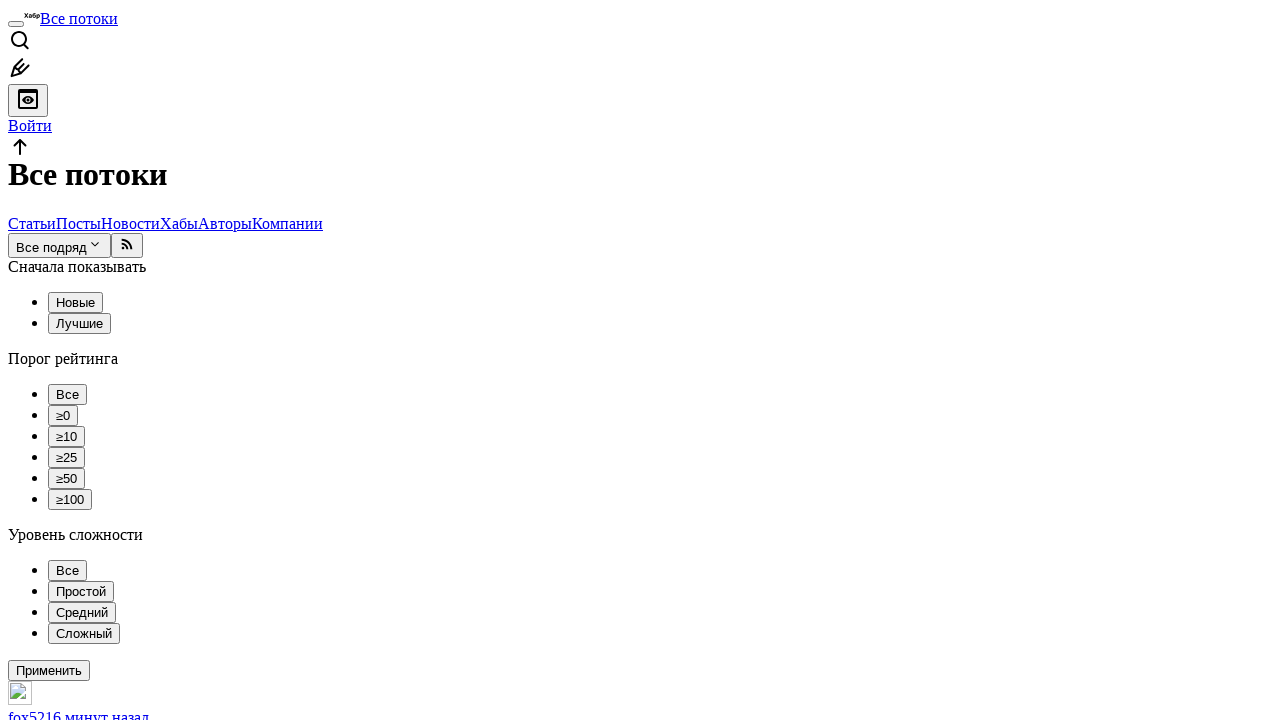

Retrieved the href attribute from the first article's title link
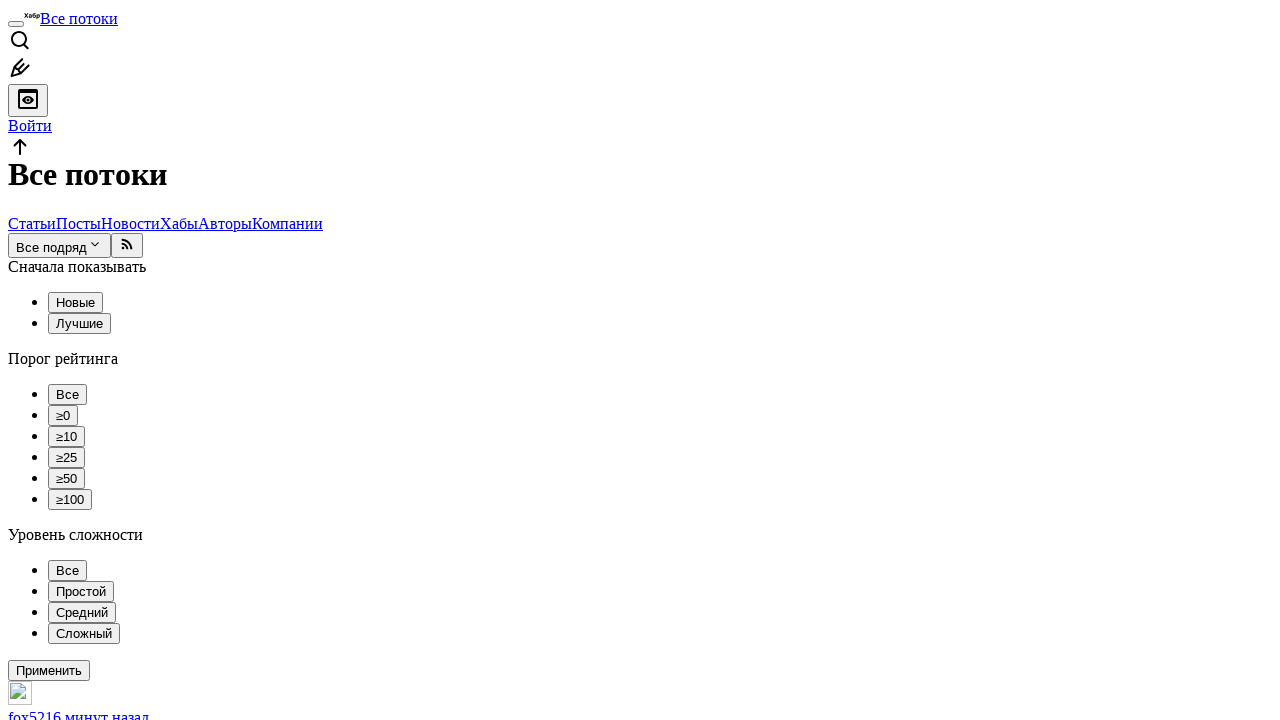

Clicked on the first article title link to open the full article at (354, 361) on article.tm-articles-list__item >> nth=0 >> a.tm-title__link
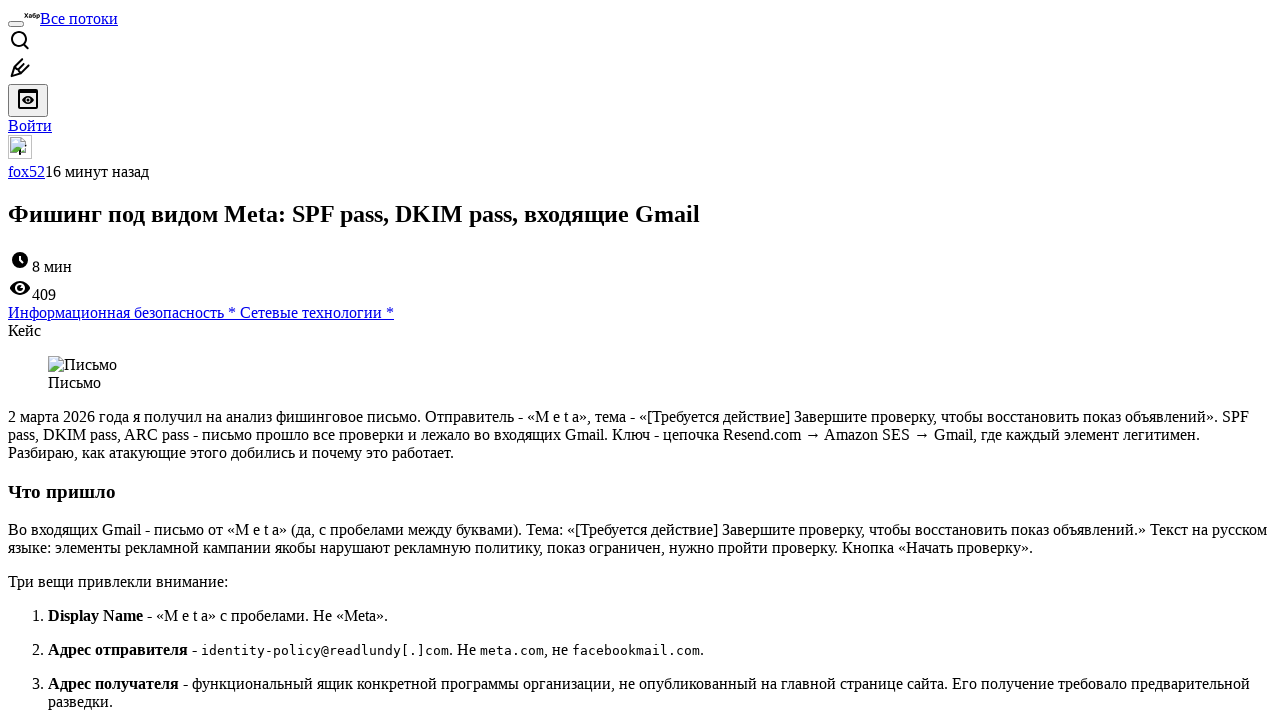

Waited for the full article page content area to load
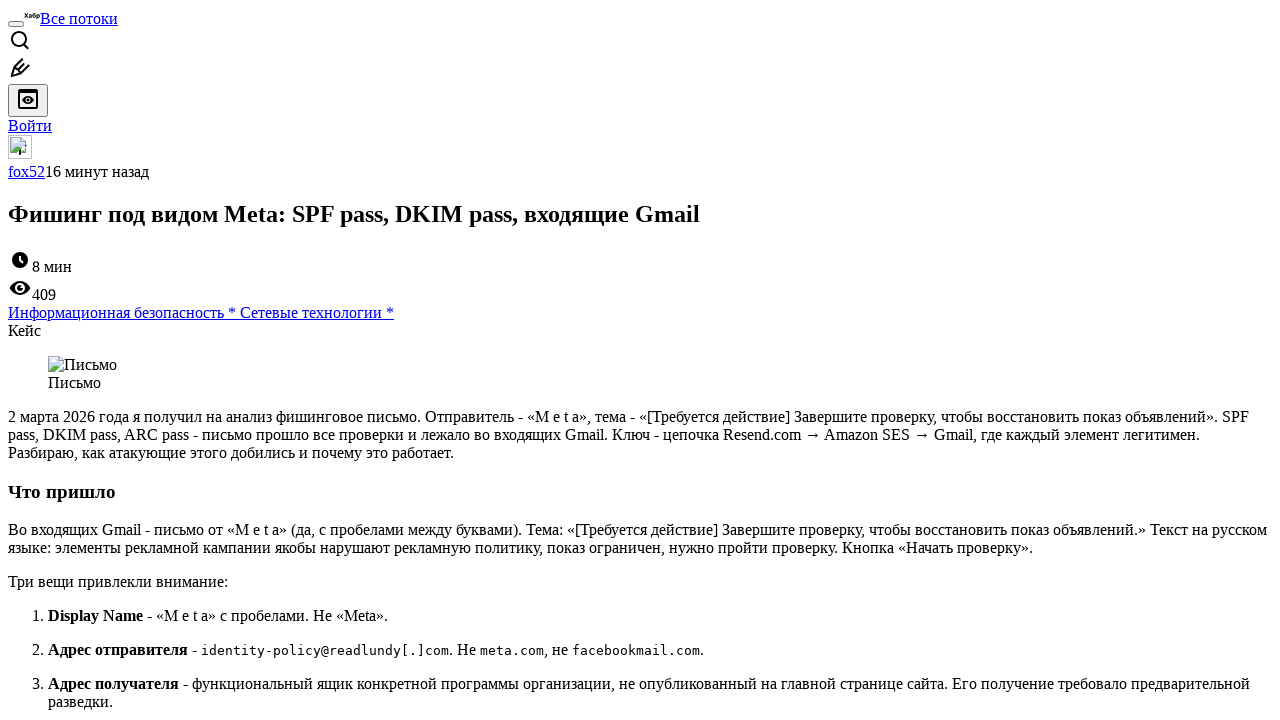

Verified article content is visible on the page
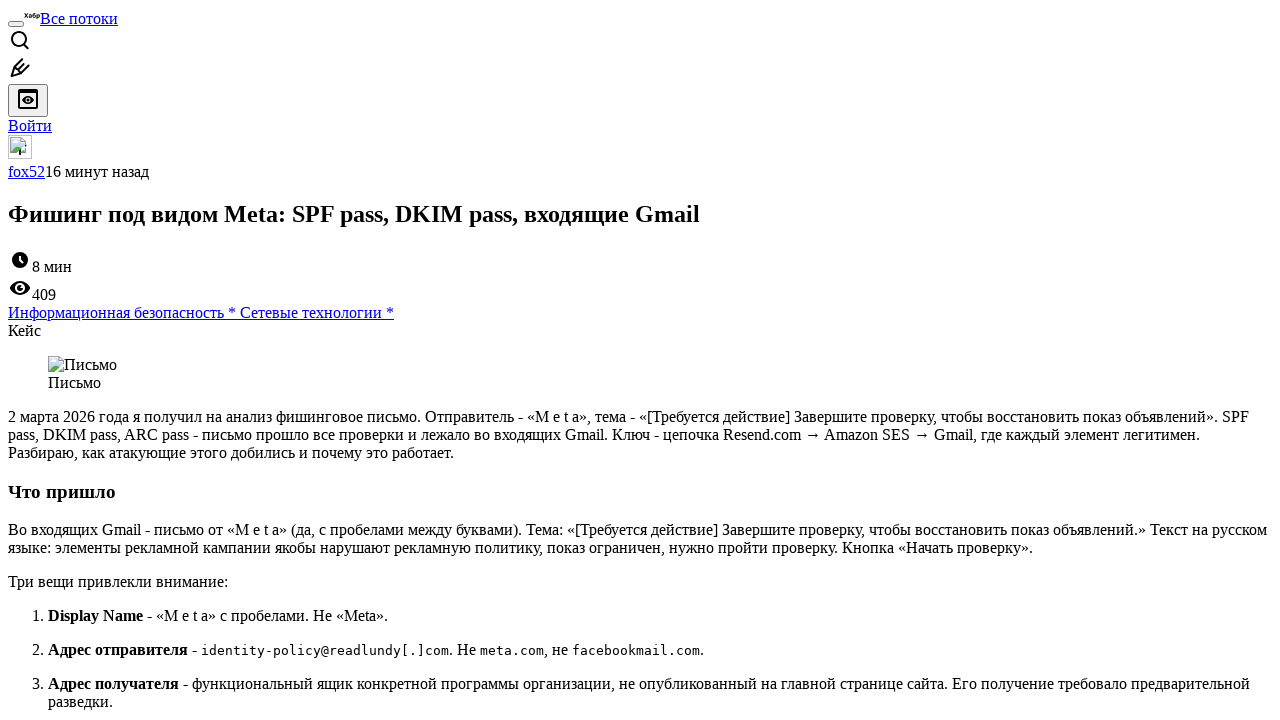

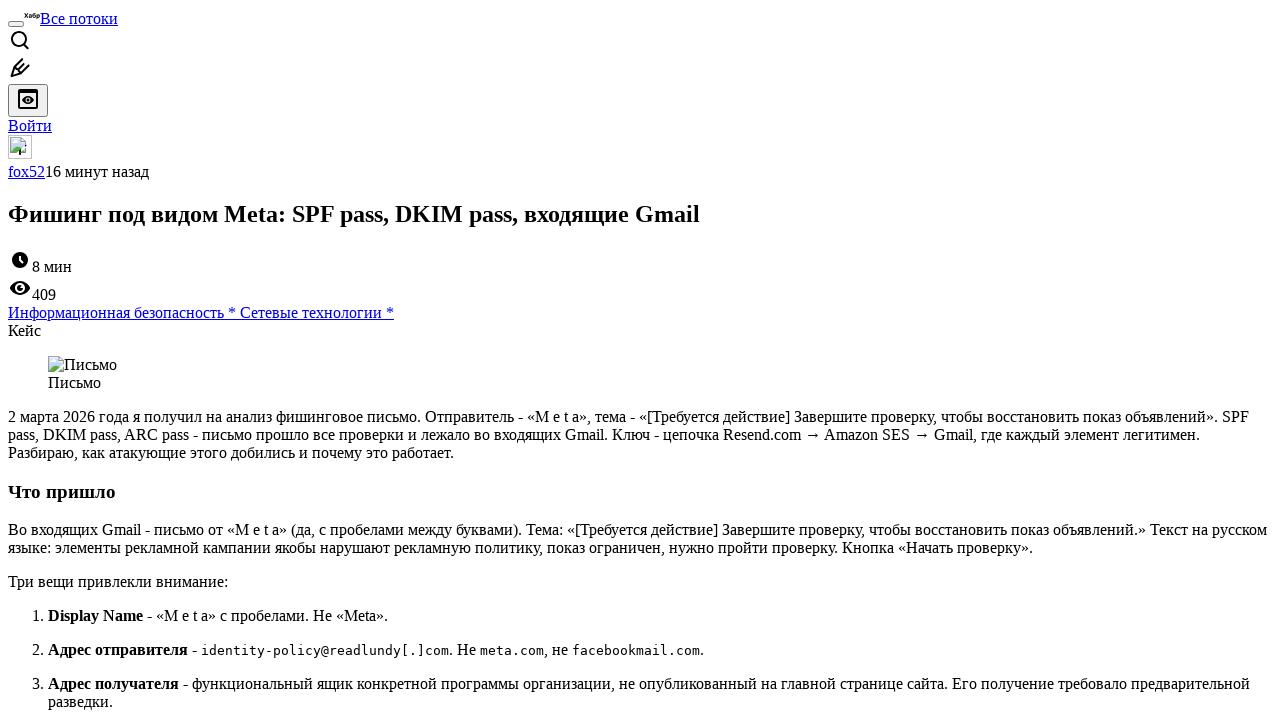